Navigates to the Investing.com cryptocurrency page and waits for the data table containing cryptocurrency information to load.

Starting URL: https://www.investing.com/crypto

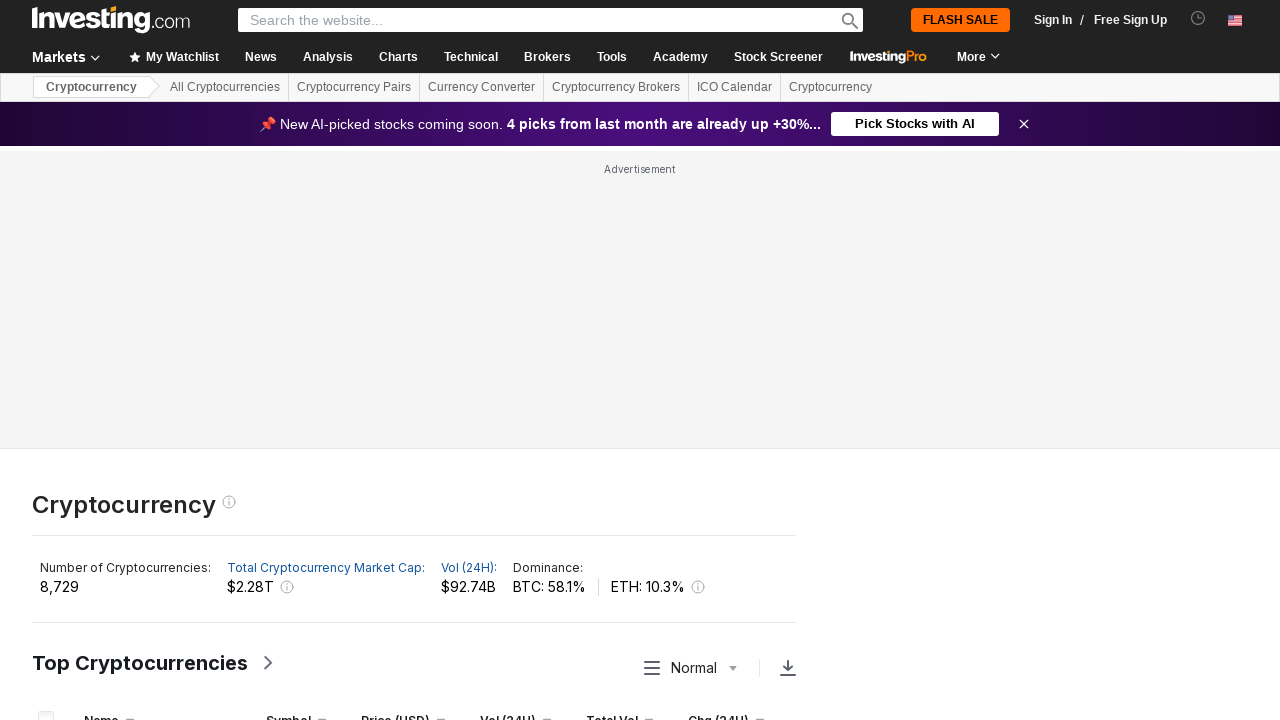

Navigated to Investing.com cryptocurrency page
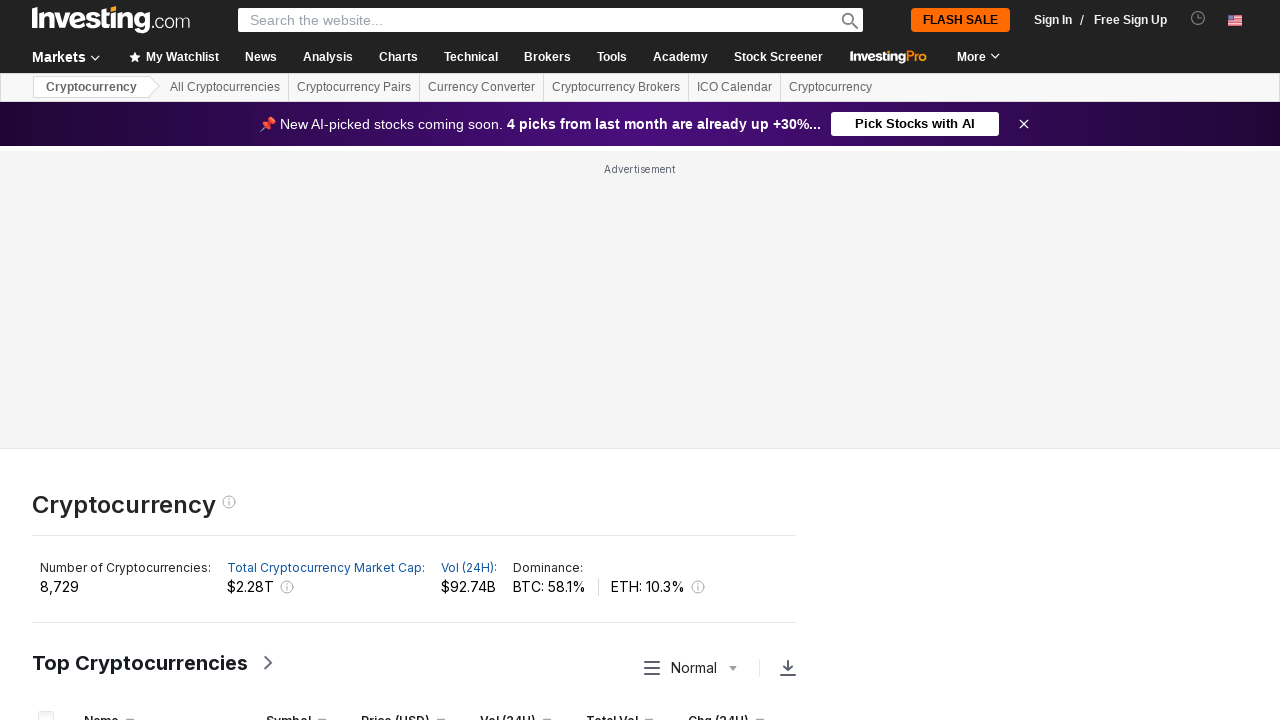

Cryptocurrency data table rows loaded
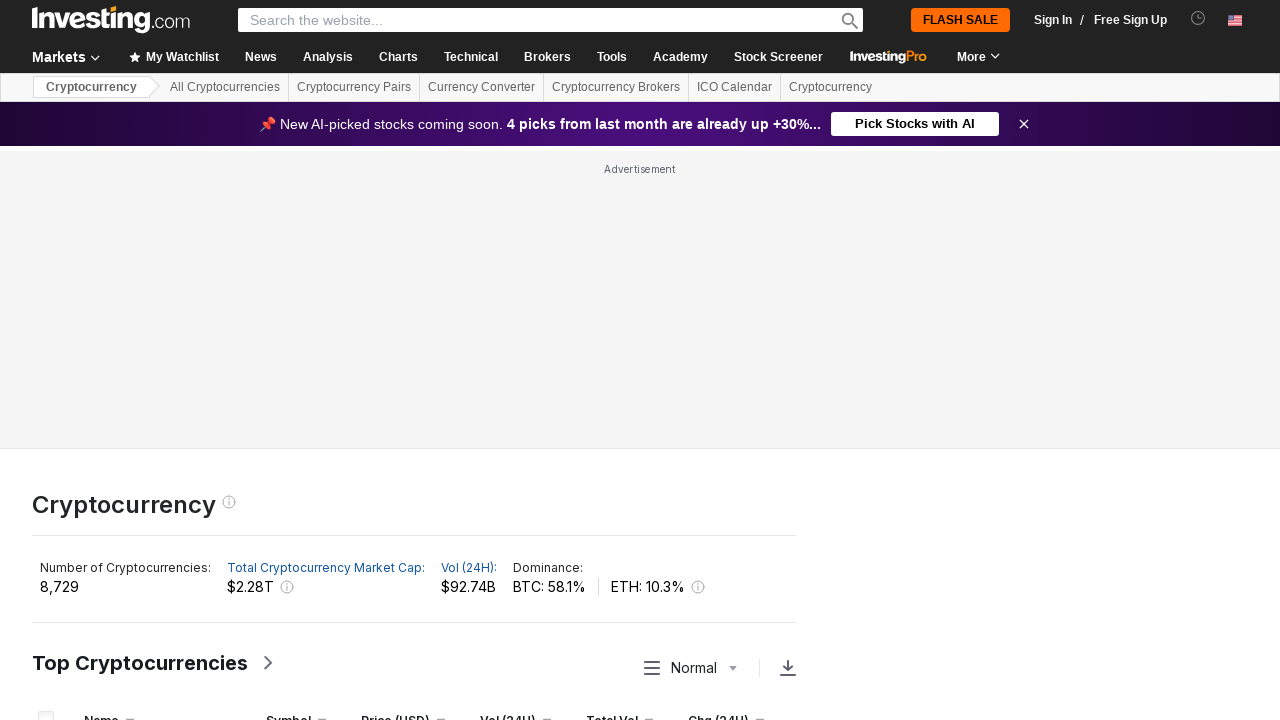

Waited for table to fully populate with data
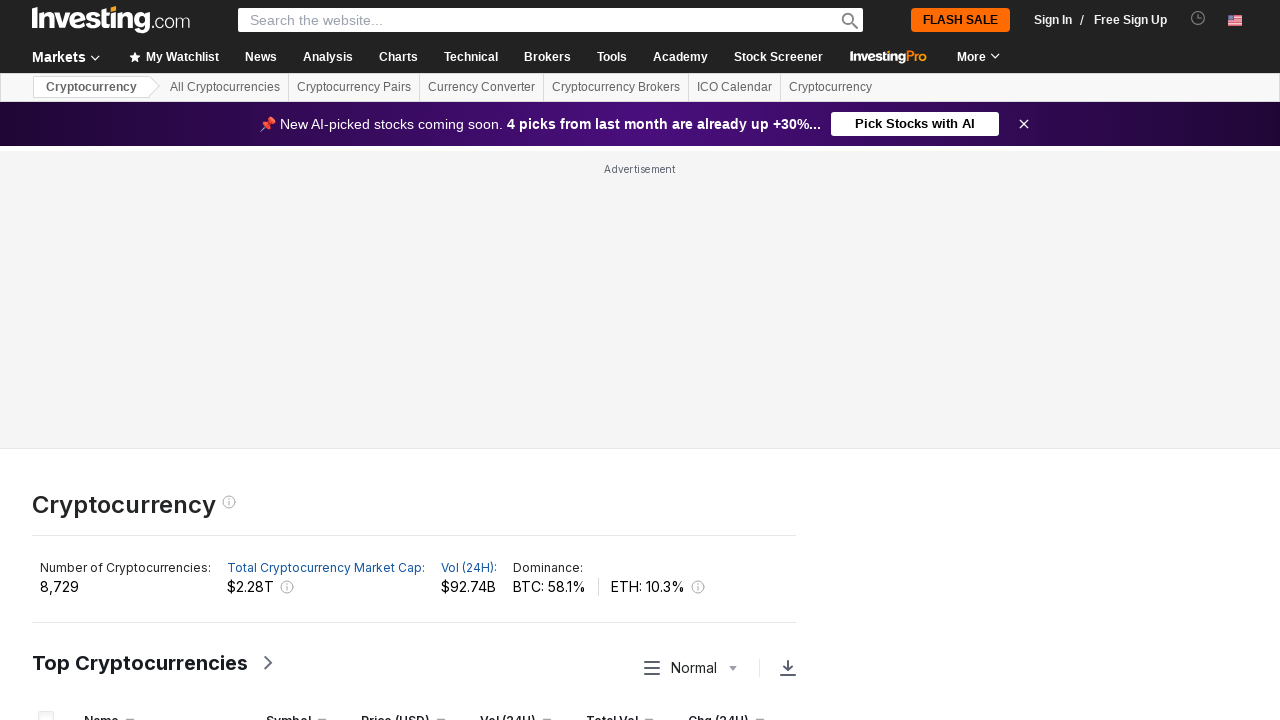

Verified table body exists and contains cryptocurrency data
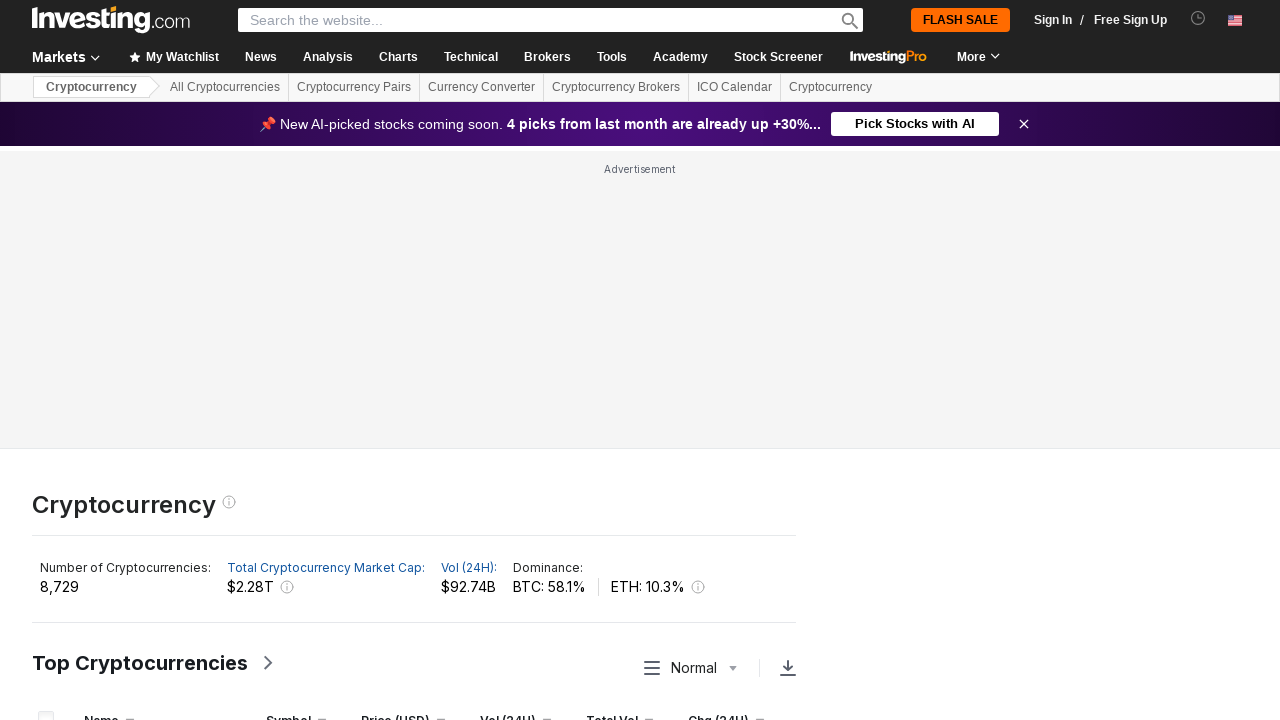

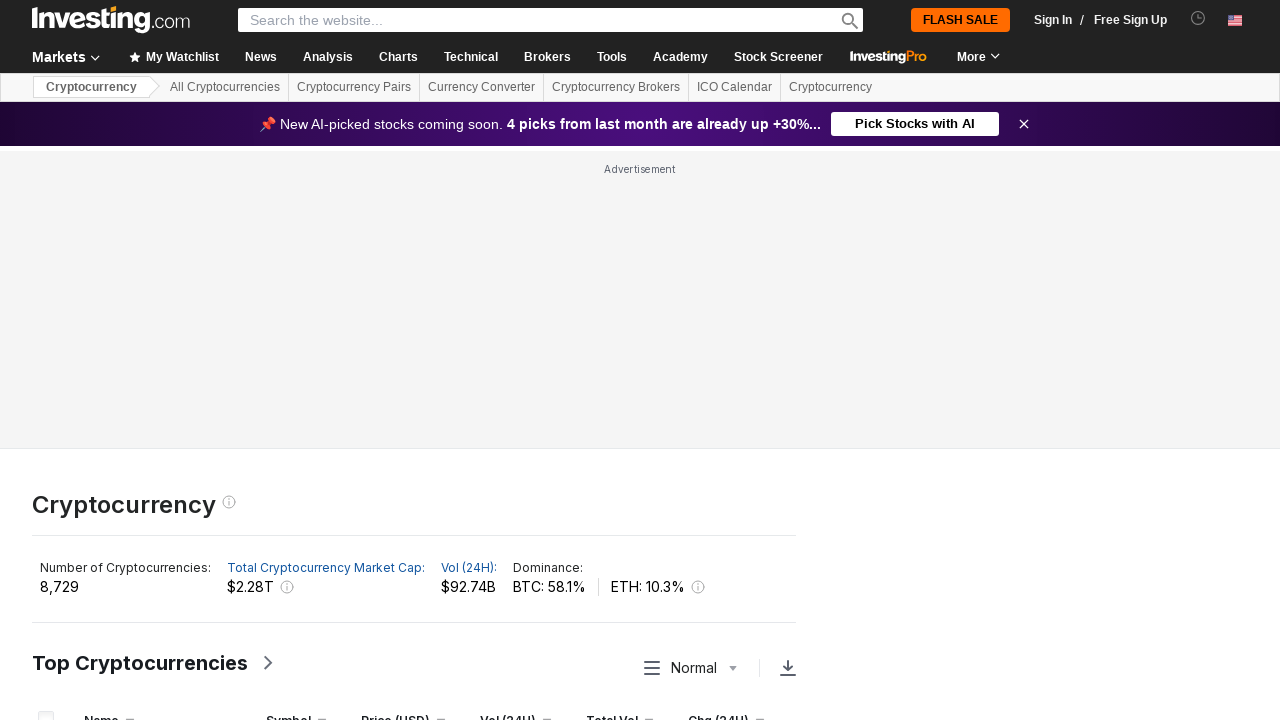